Tests the purchase flow on demoblaze.com by adding laptops to cart, removing one item, and completing the checkout process with order details.

Starting URL: https://www.demoblaze.com/index.html

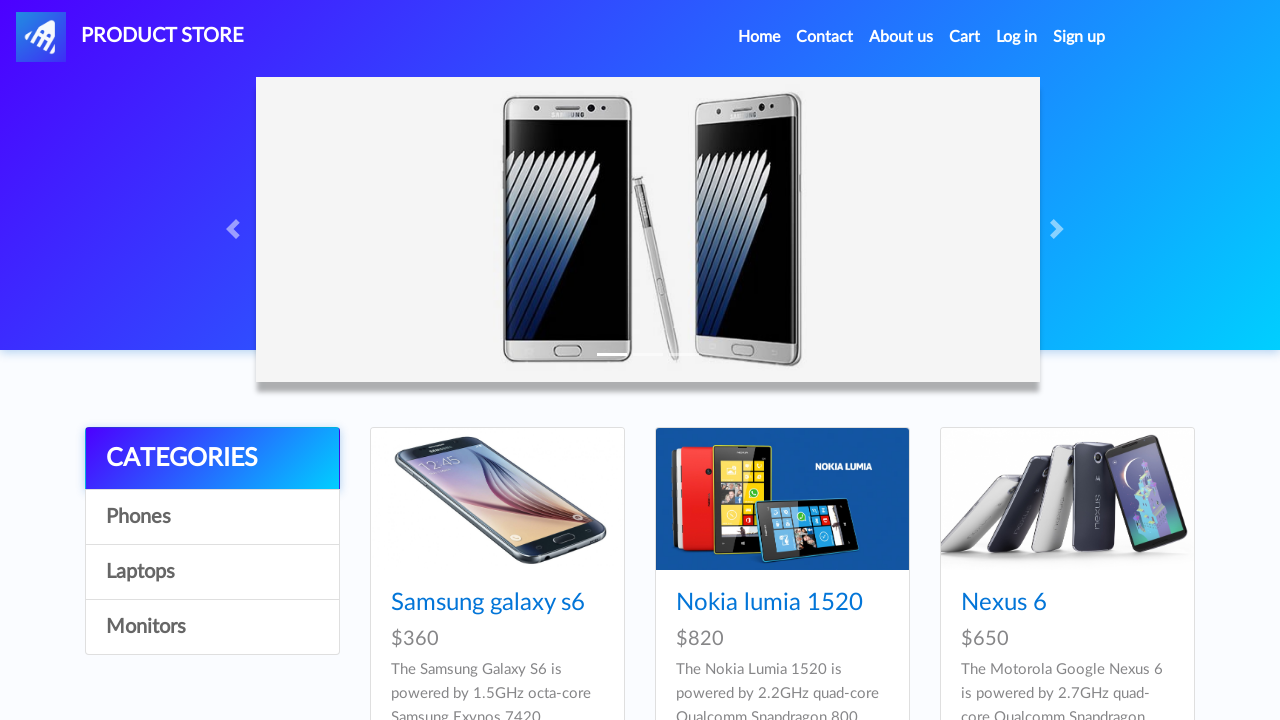

Clicked on Laptops category at (212, 572) on a[onclick="byCat('notebook')"]
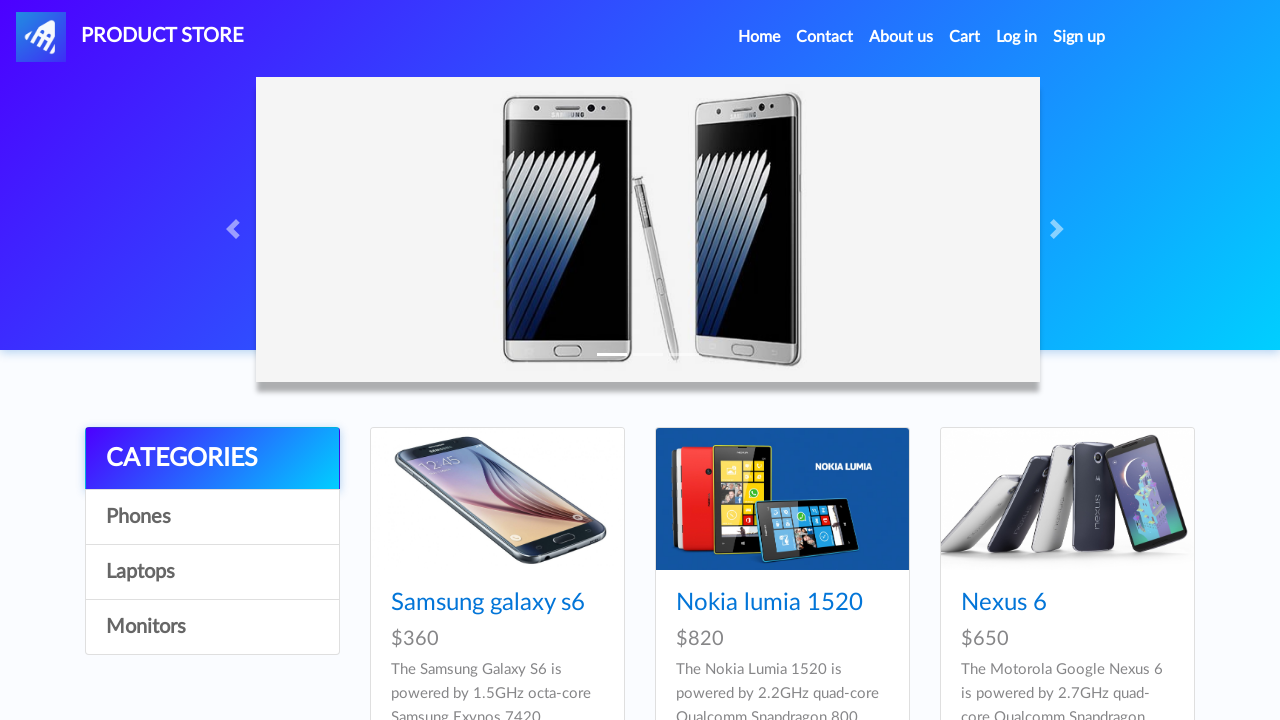

Waited for Laptops category to load
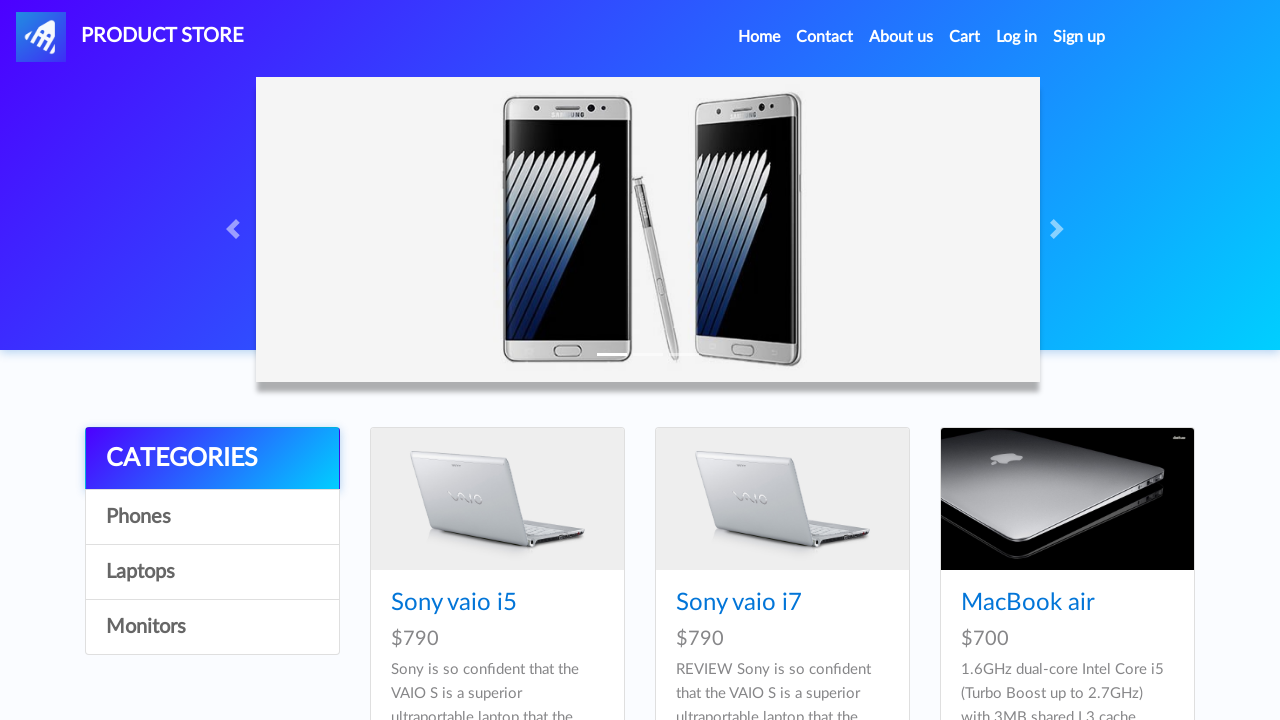

Clicked on Sony vaio i5 laptop at (454, 603) on a:has-text('Sony vaio i5')
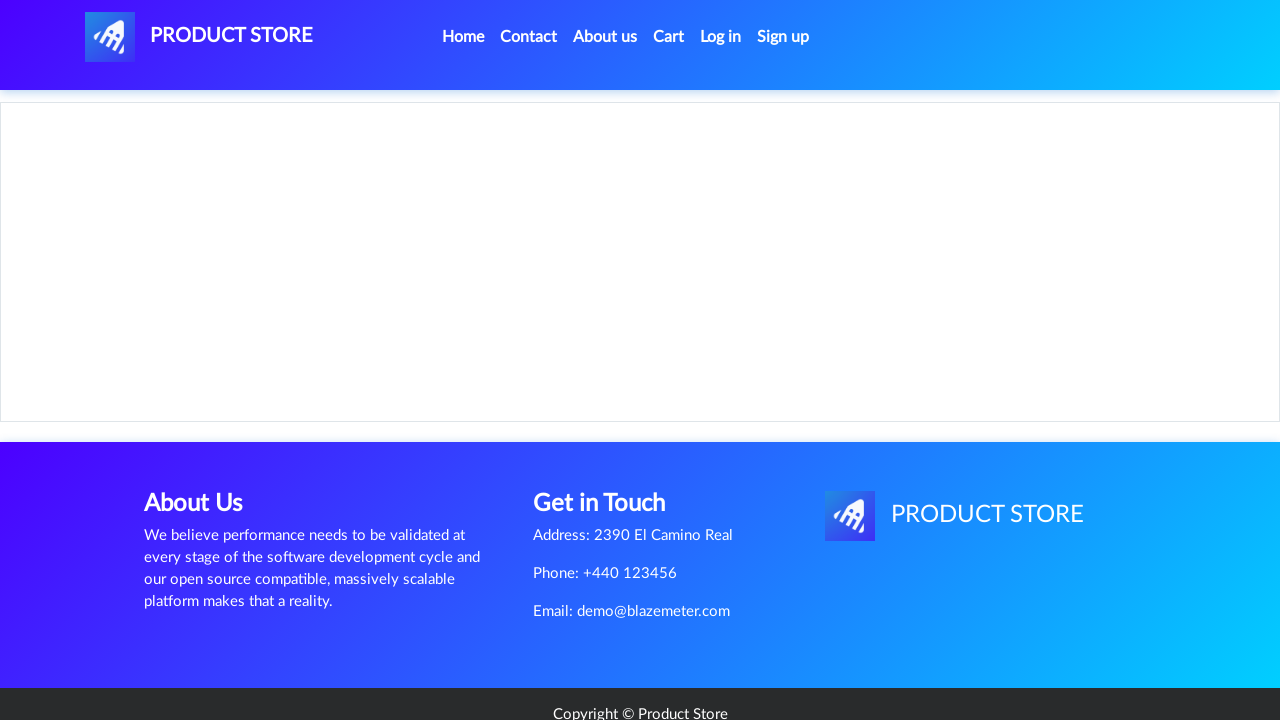

Product content loaded for Sony vaio i5
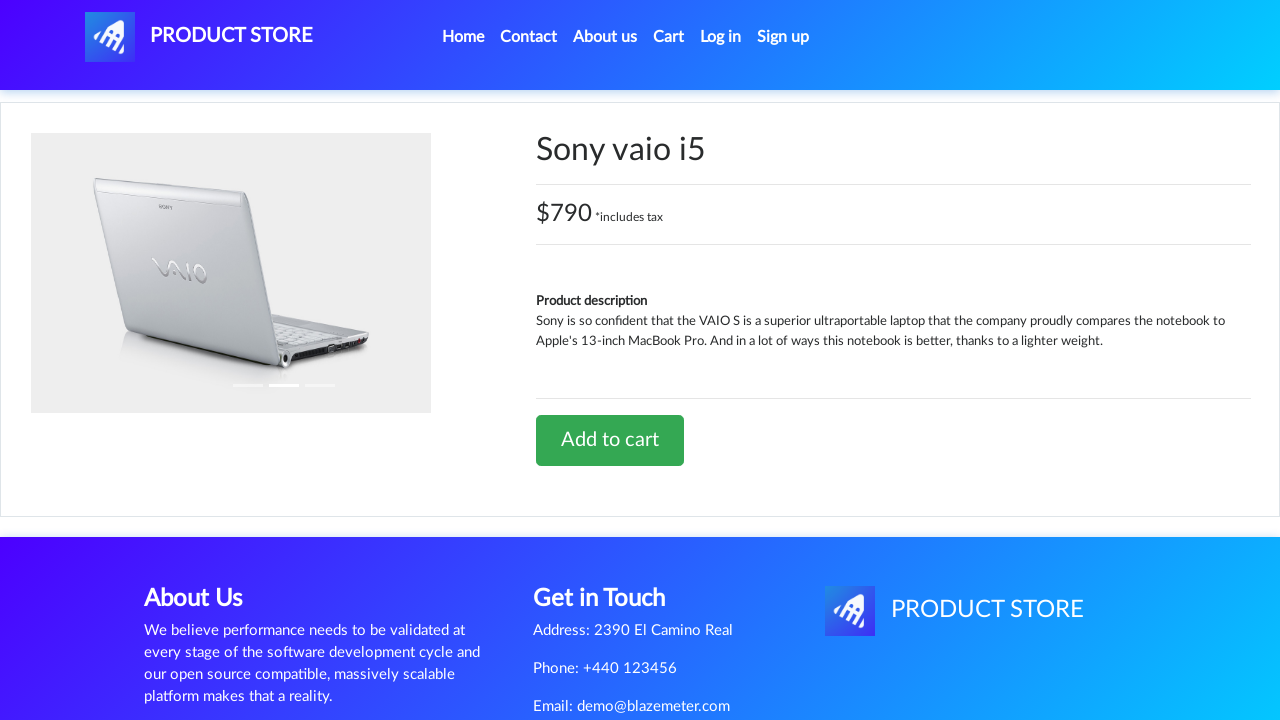

Clicked 'Add to cart' for Sony vaio i5 at (610, 440) on a:has-text('Add to cart')
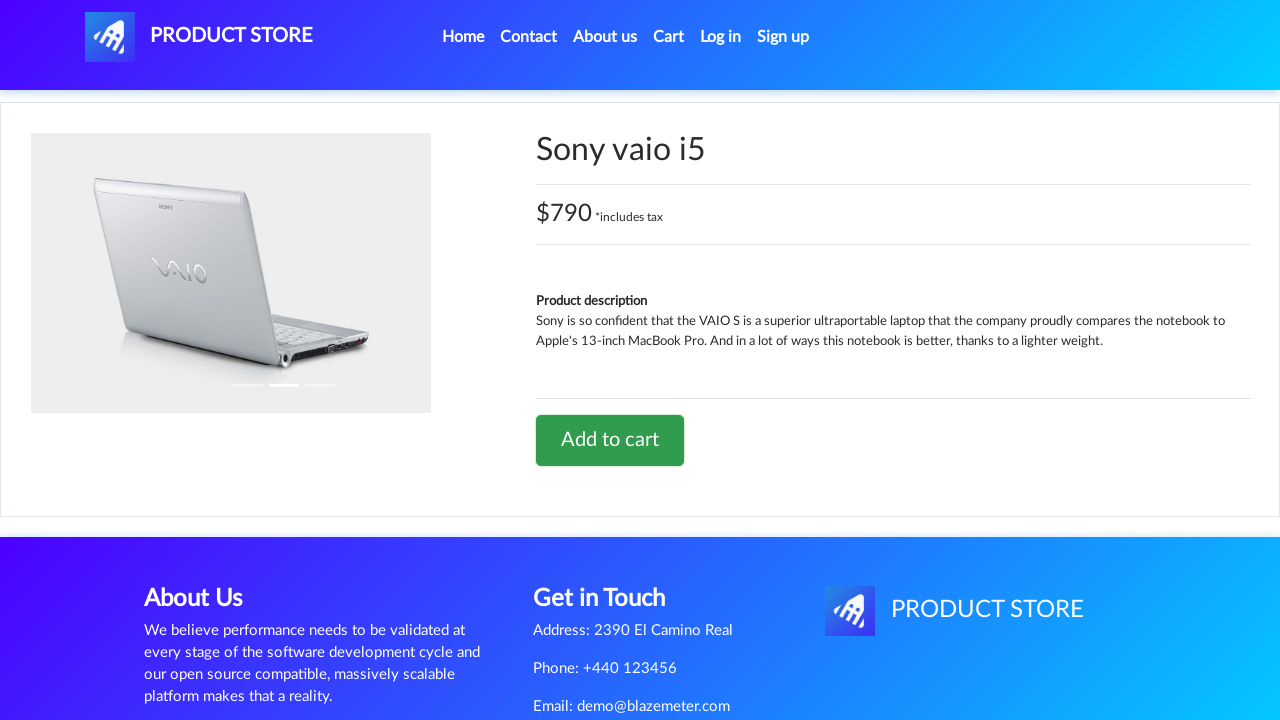

Waited for Sony vaio i5 to be added to cart
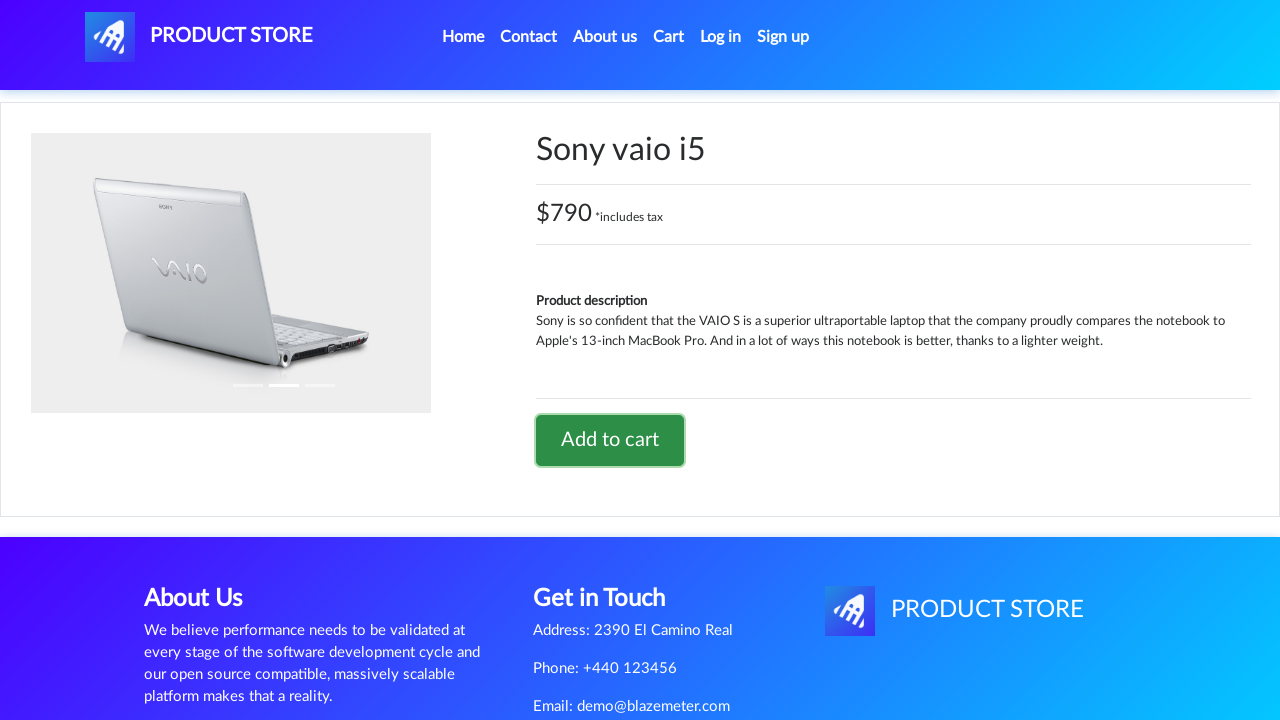

Clicked Home navigation link at (463, 37) on a.nav-link:has-text('Home')
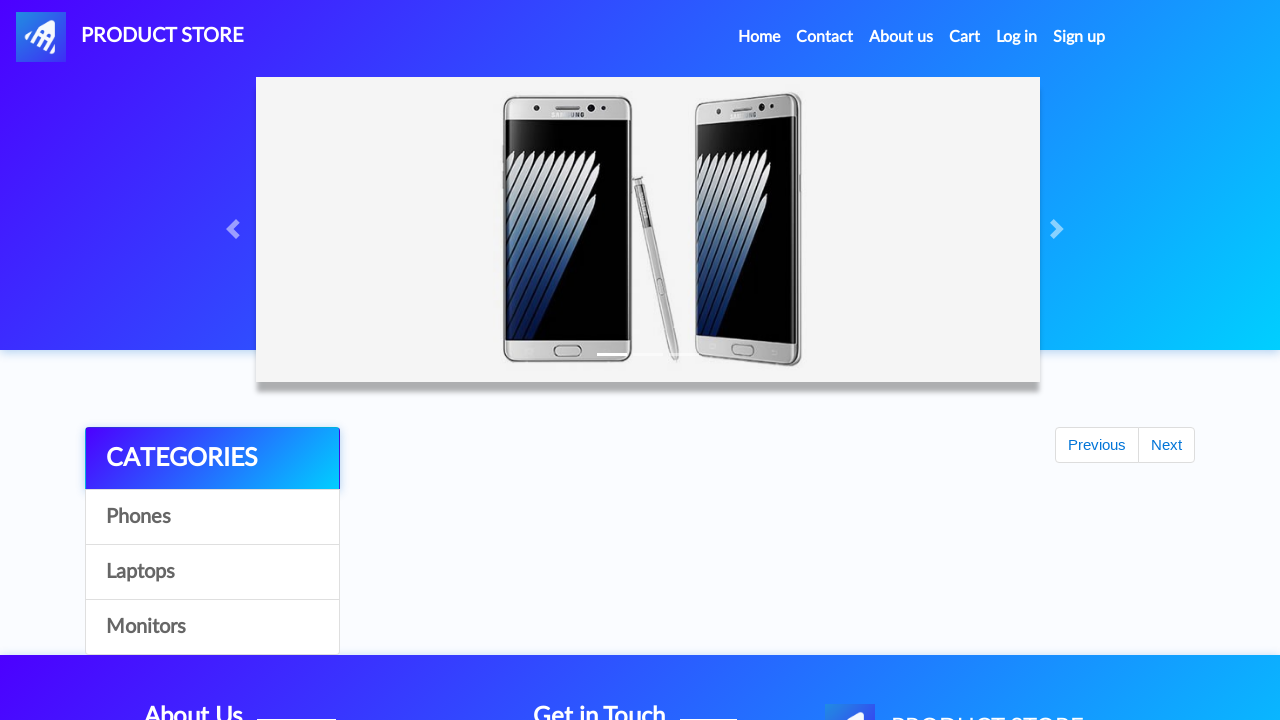

Waited for home page to load
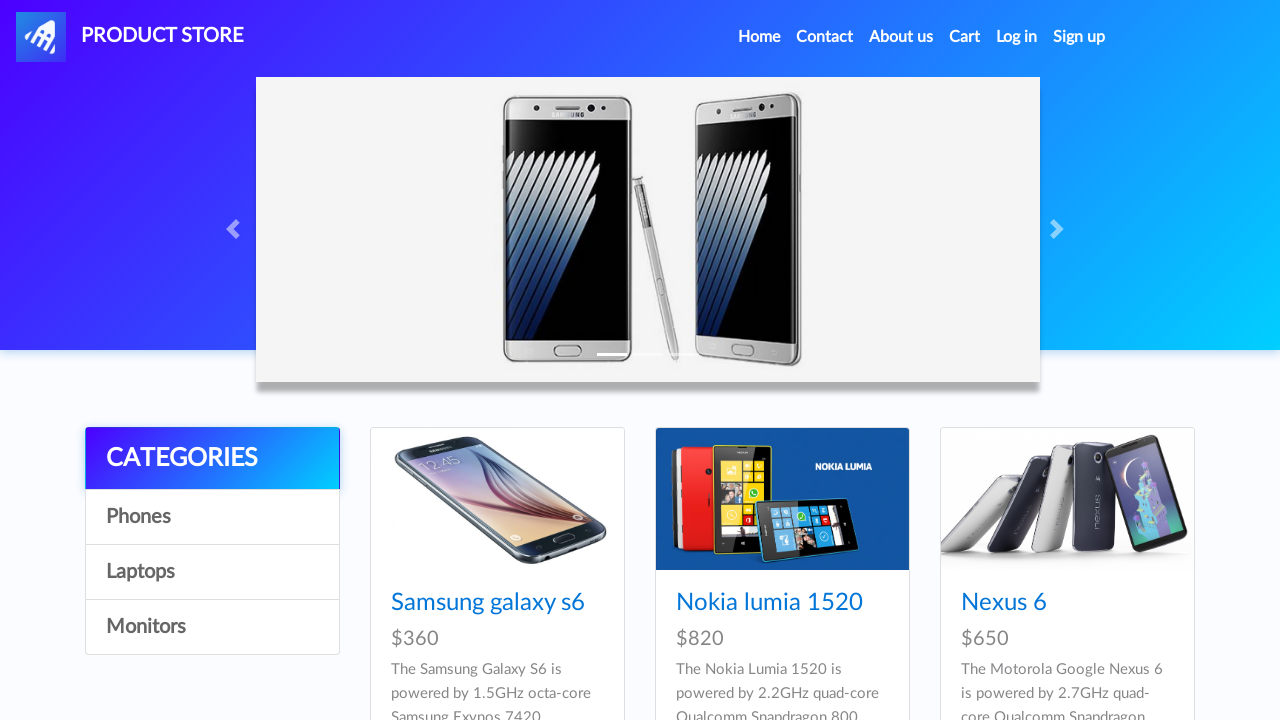

Clicked on Laptops category again at (212, 572) on a[onclick="byCat('notebook')"]
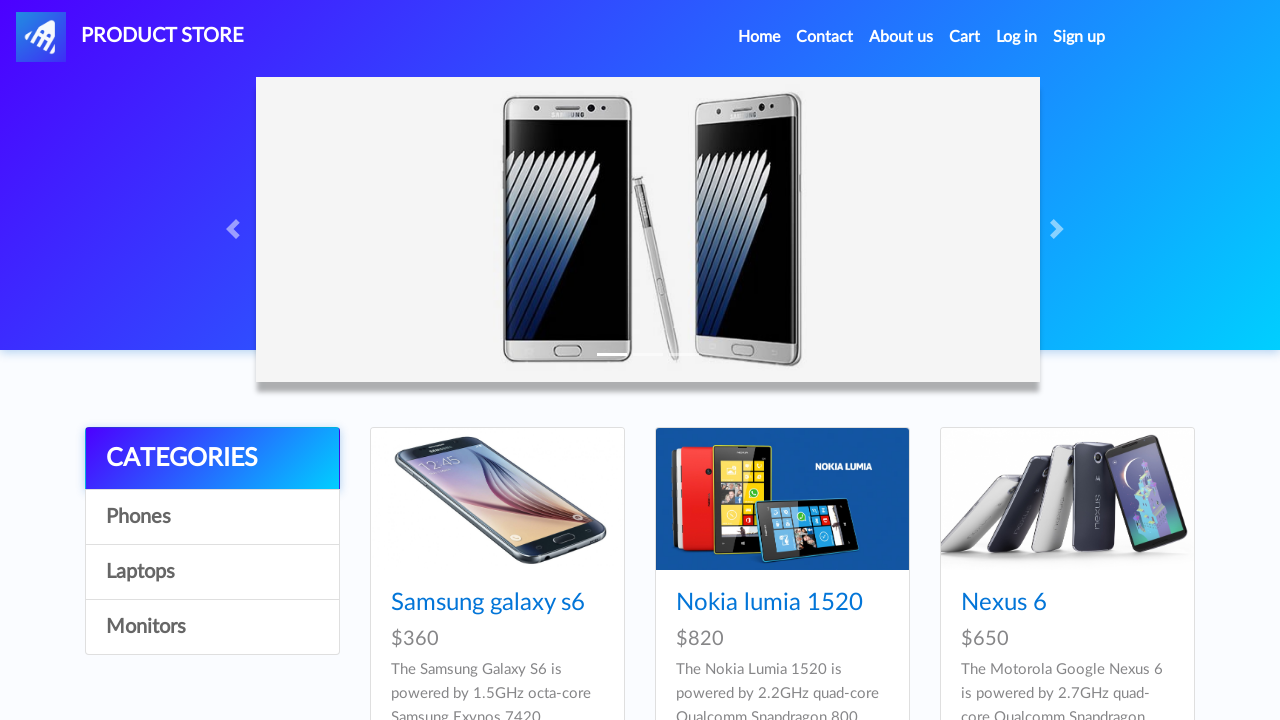

Waited for Laptops category to load again
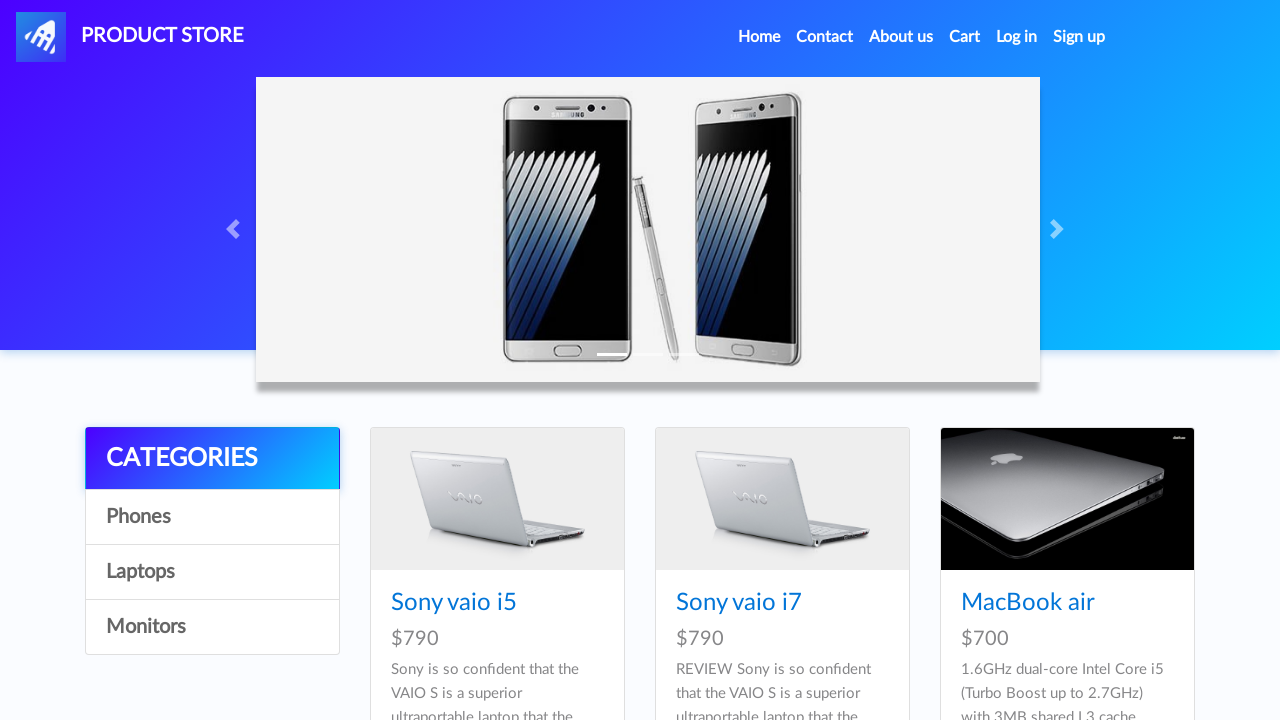

Clicked on Dell i7 8gb laptop at (448, 361) on a:has-text('Dell i7 8gb')
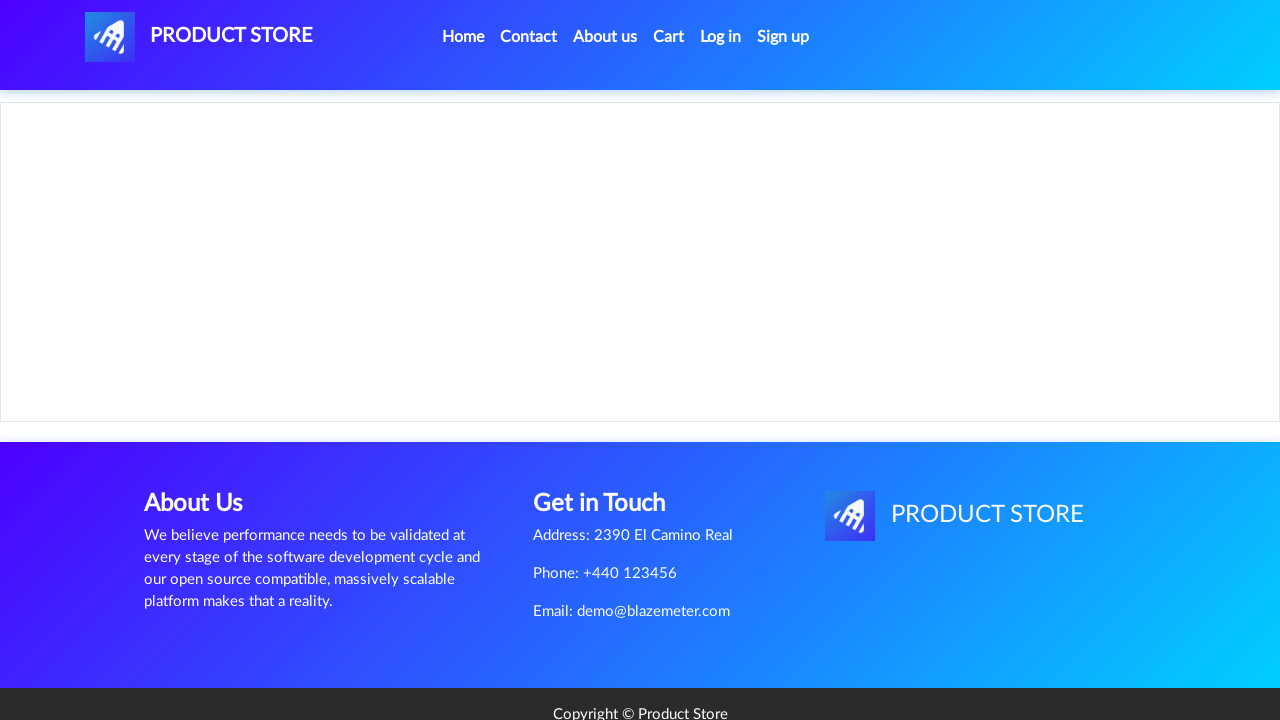

Product content loaded for Dell i7 8gb
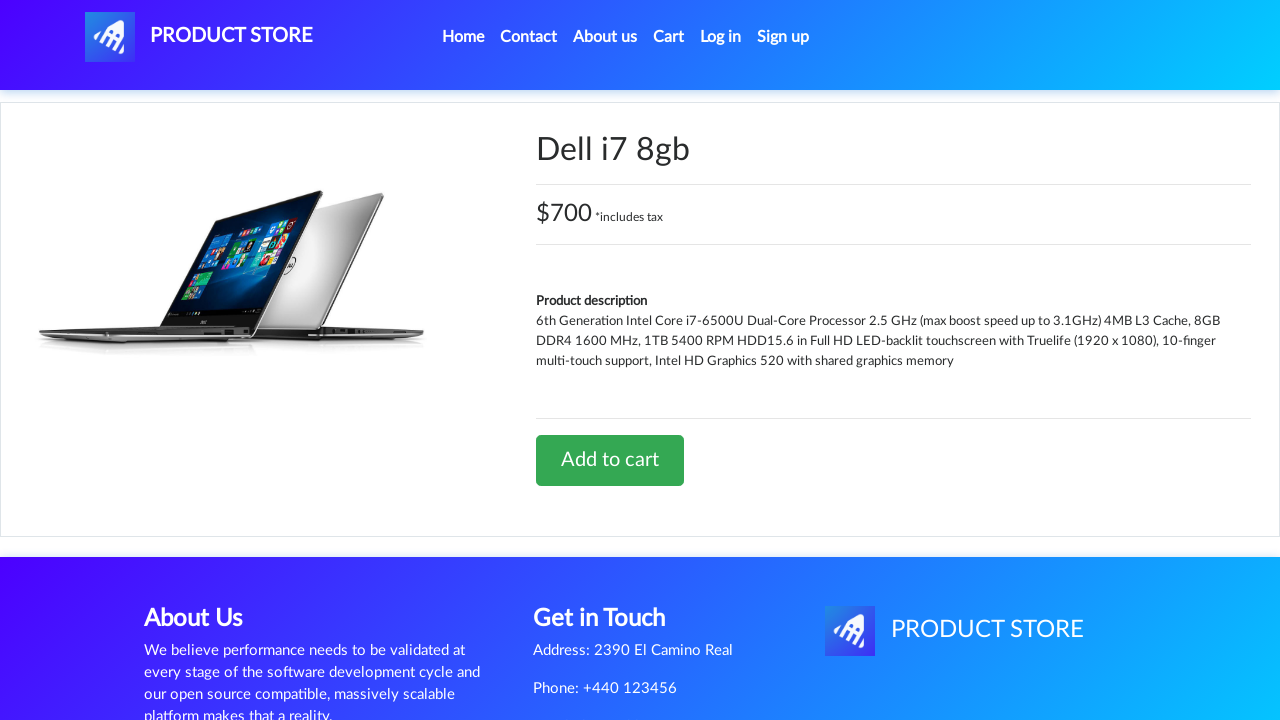

Clicked 'Add to cart' for Dell i7 8gb at (610, 460) on a:has-text('Add to cart')
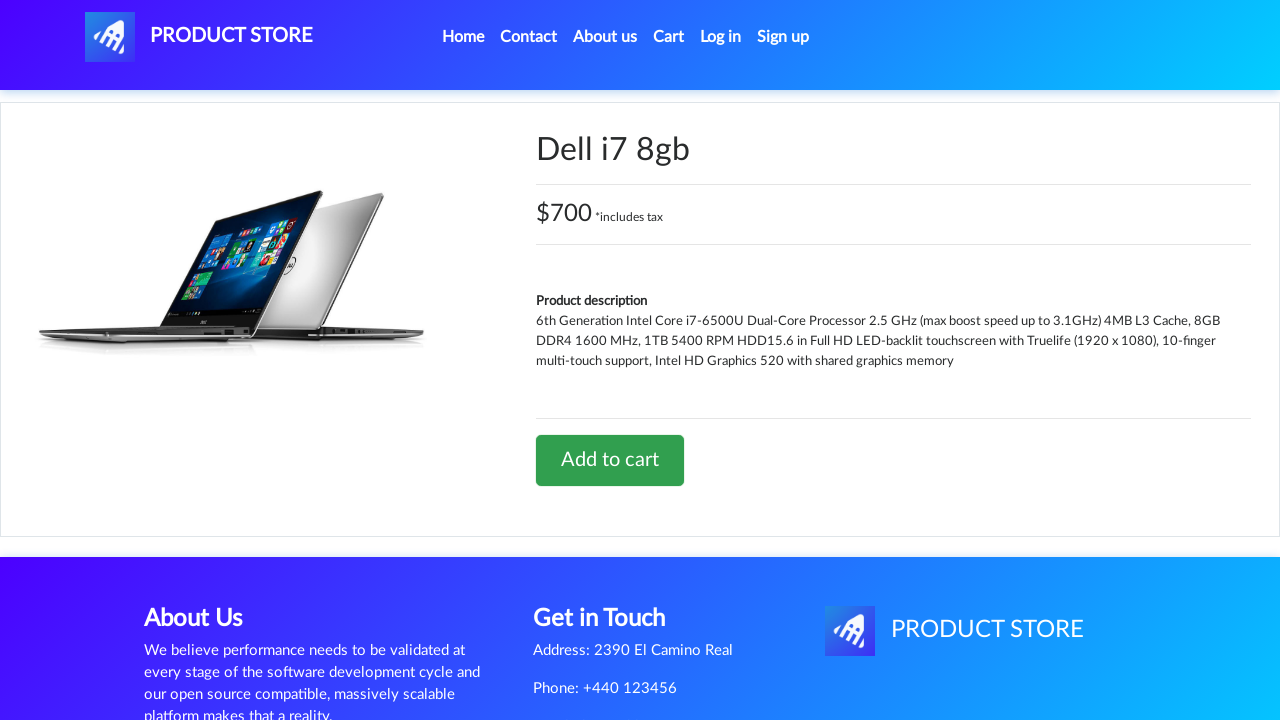

Waited for Dell i7 8gb to be added to cart
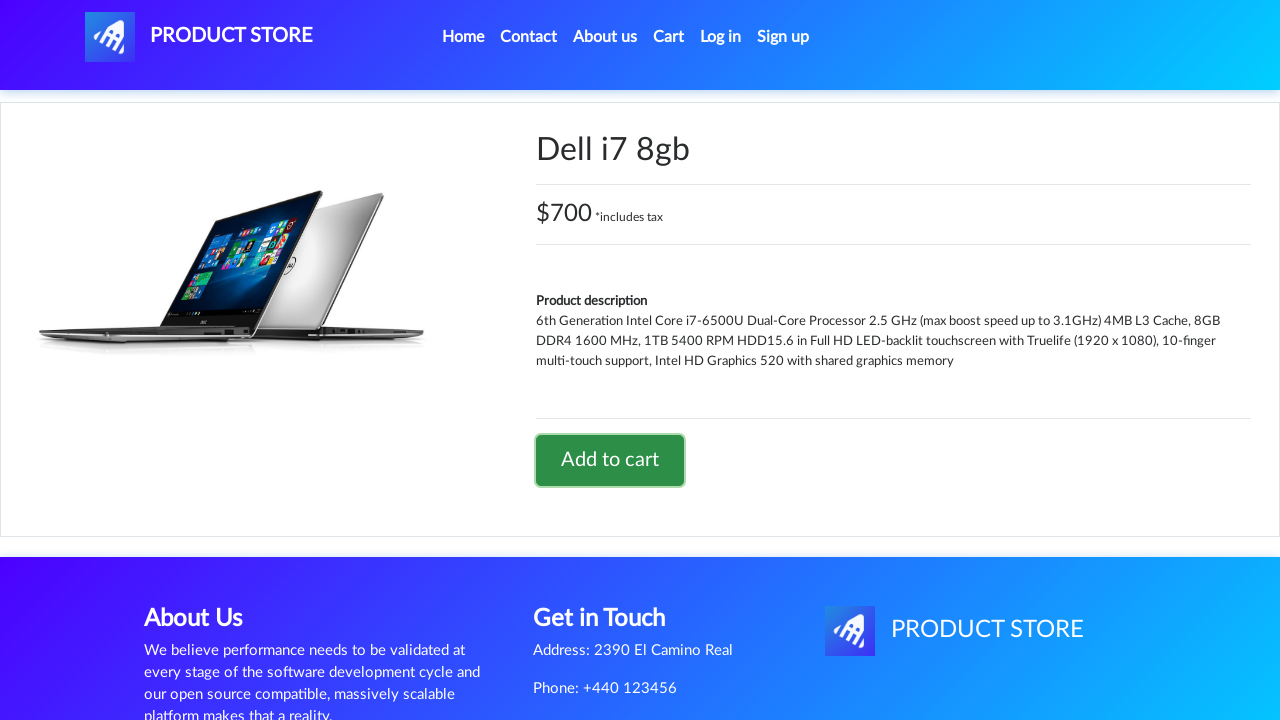

Clicked on cart link at (669, 37) on a#cartur
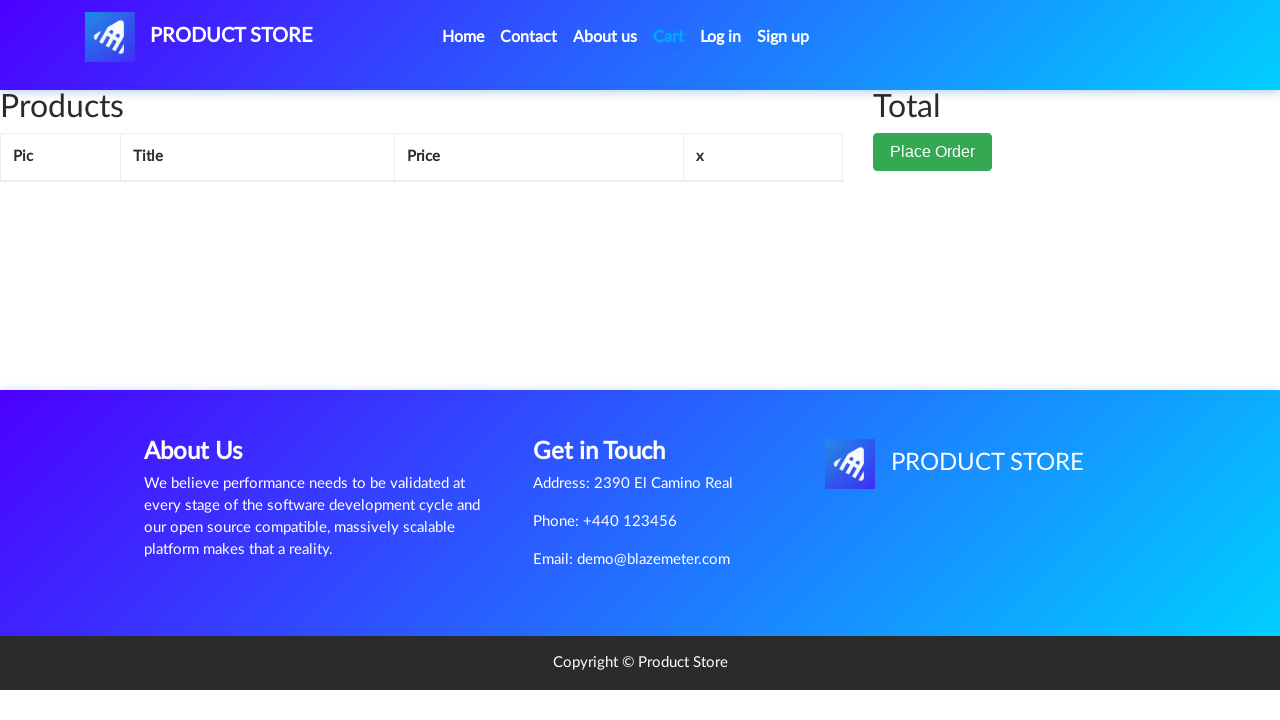

Cart items table loaded
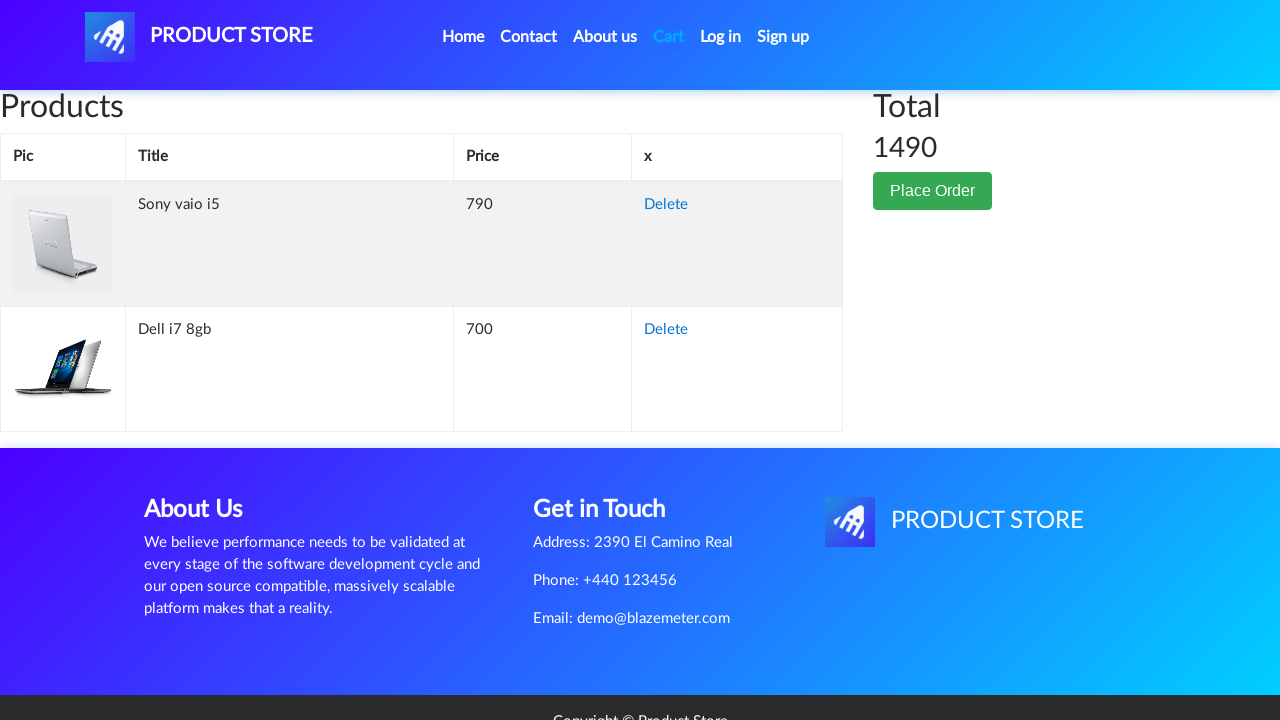

Waited for cart page to fully load
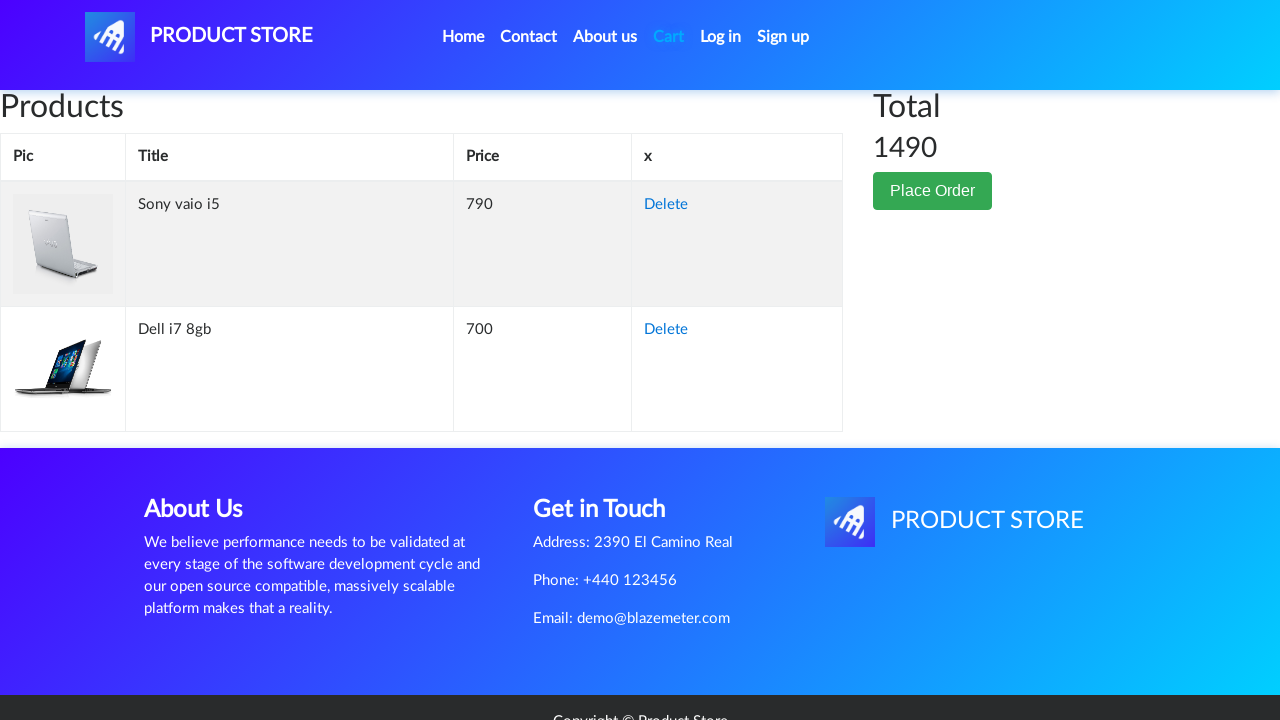

Clicked Delete button for Dell i7 8gb in cart at (666, 330) on tr:has-text('Dell i7 8gb') a:has-text('Delete')
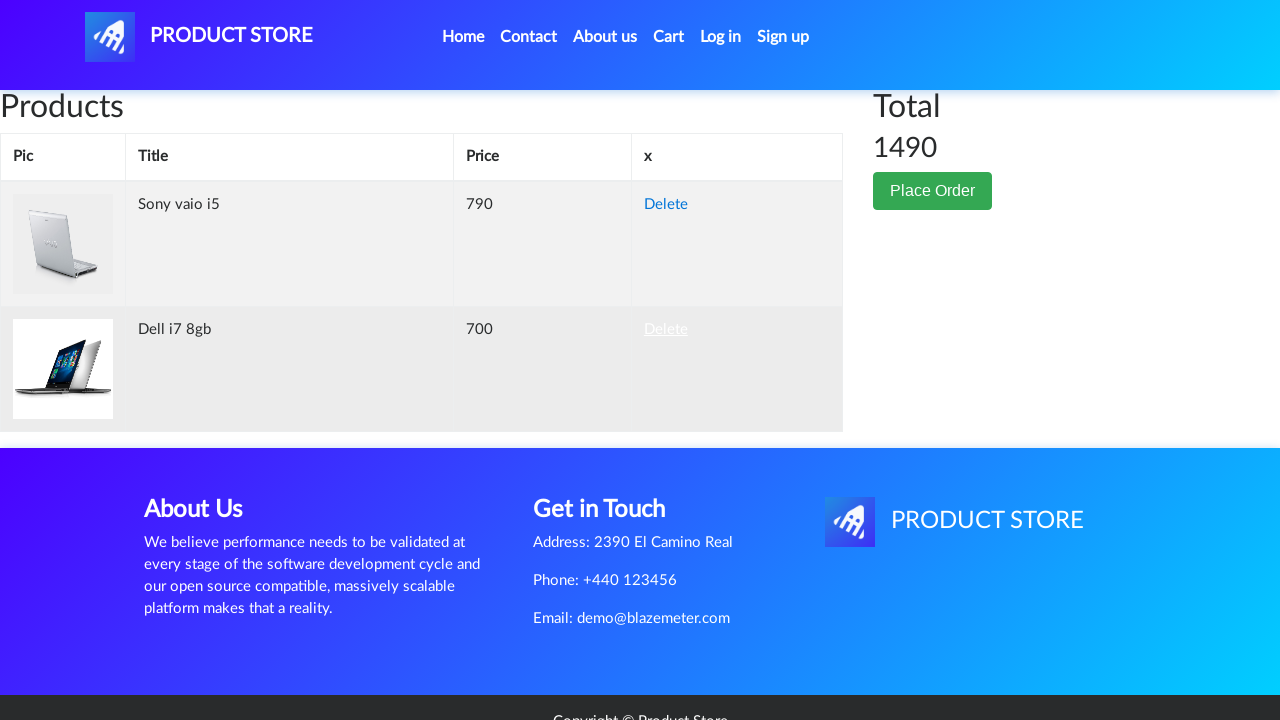

Waited for Dell i7 8gb to be removed from cart
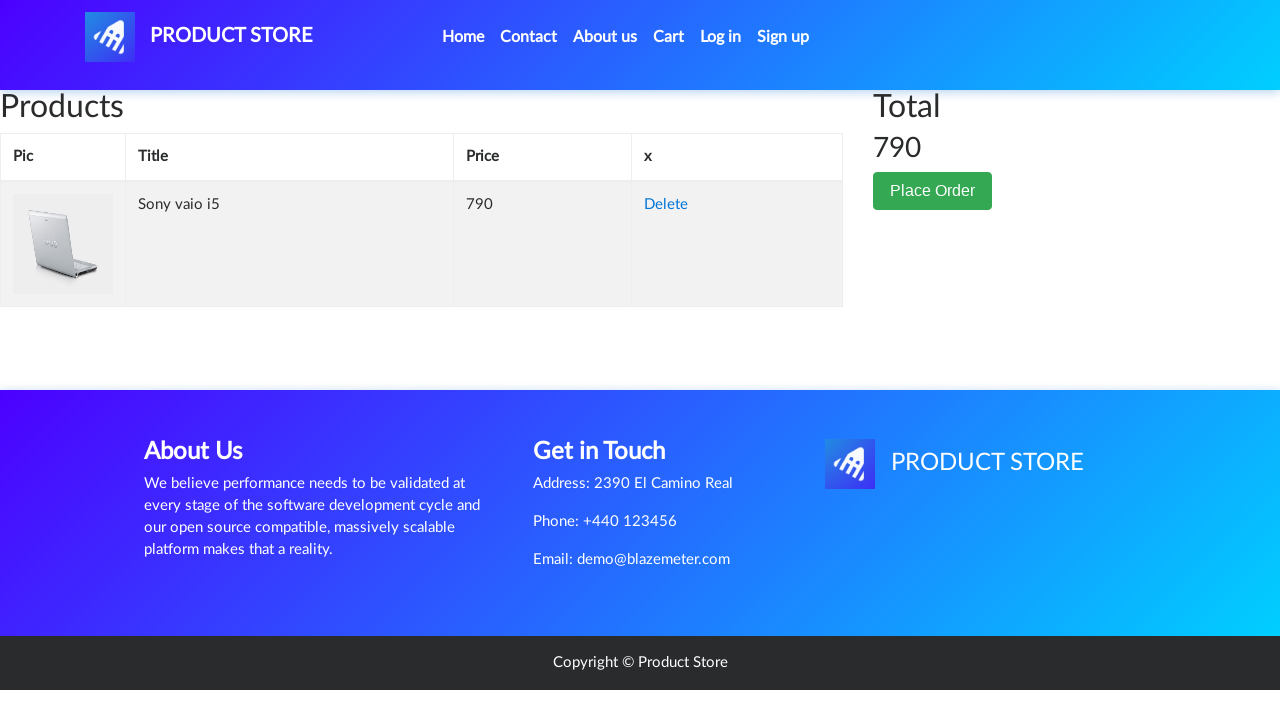

Clicked 'Place Order' button at (933, 191) on button:has-text('Place Order')
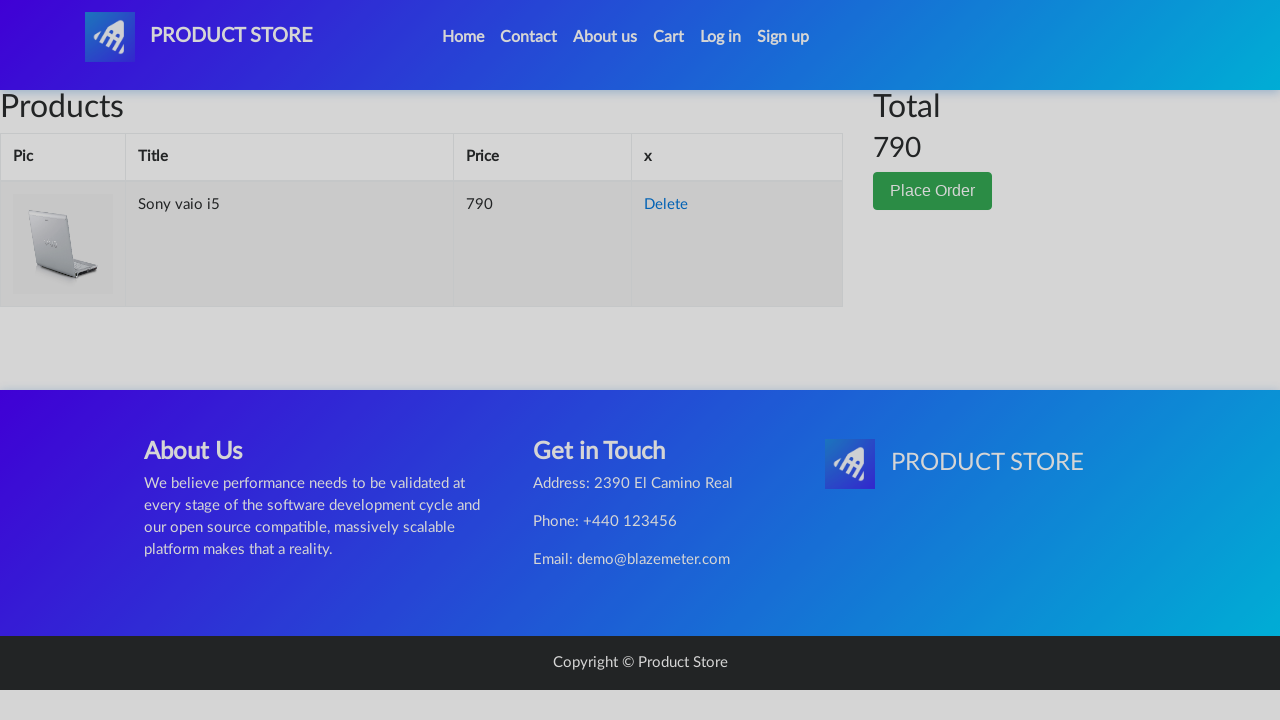

Order modal dialog opened
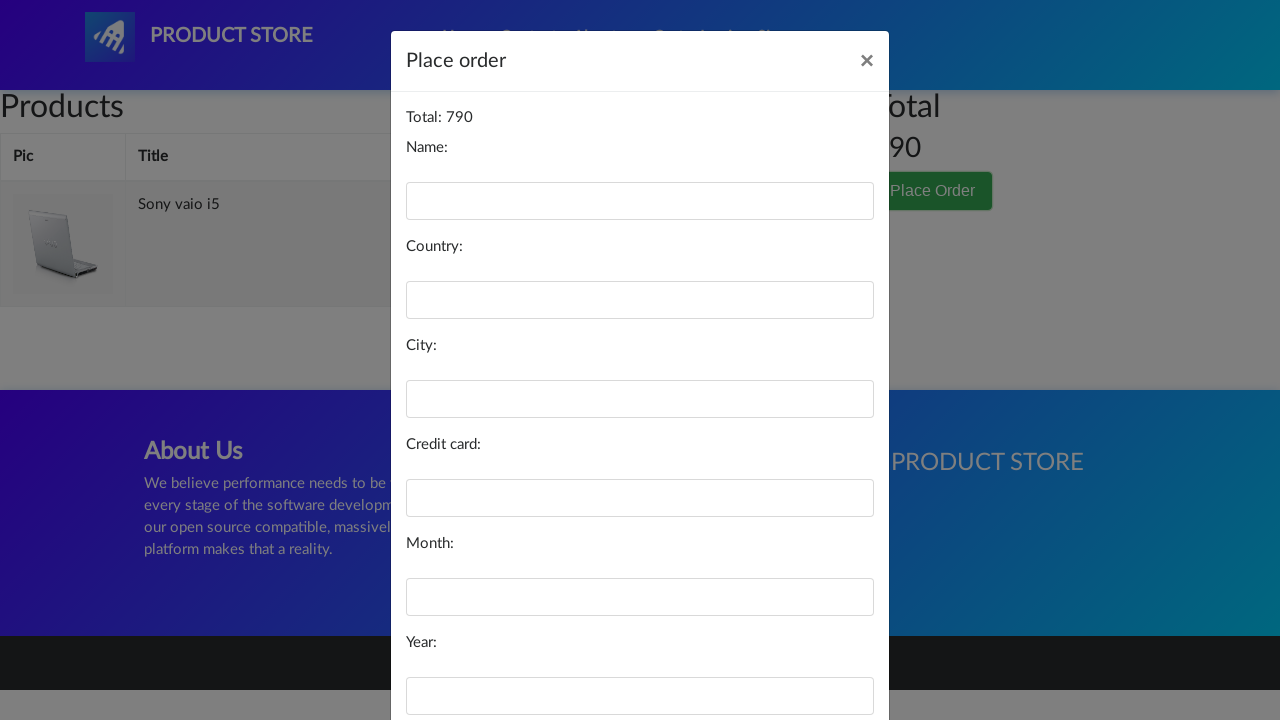

Filled name field with 'Mr. Test' on #name
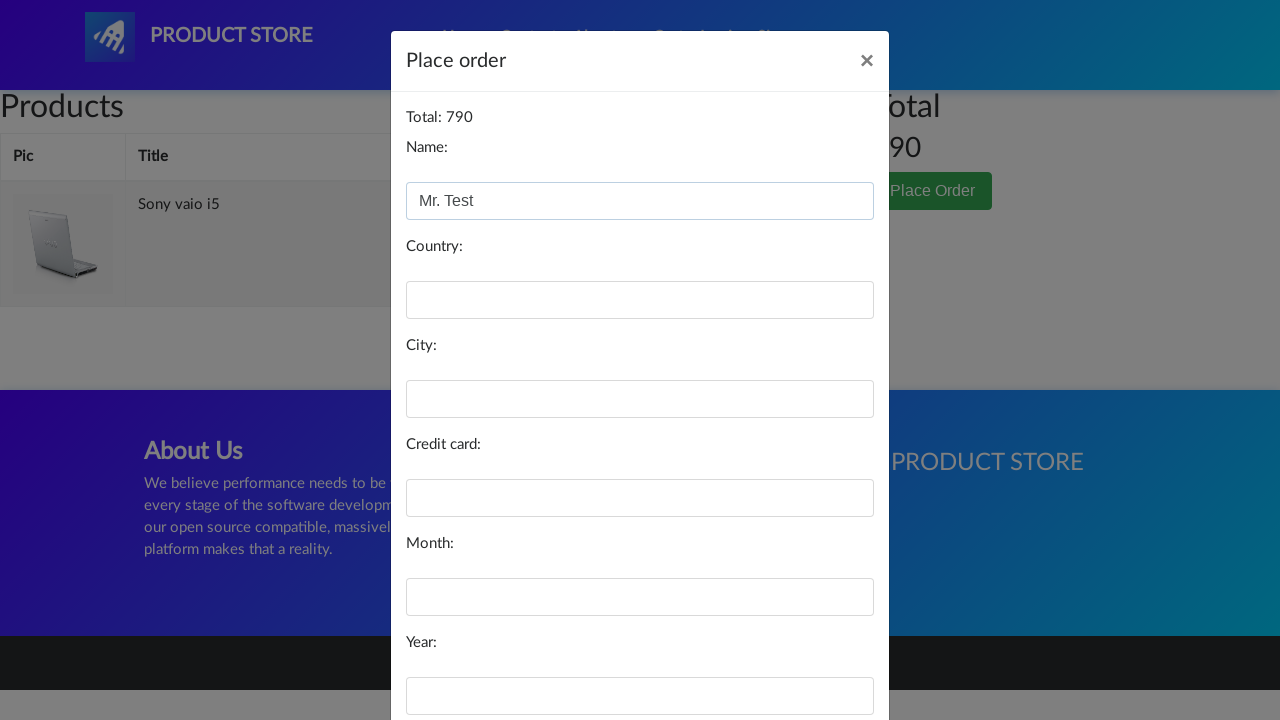

Filled country field with 'Spain' on #country
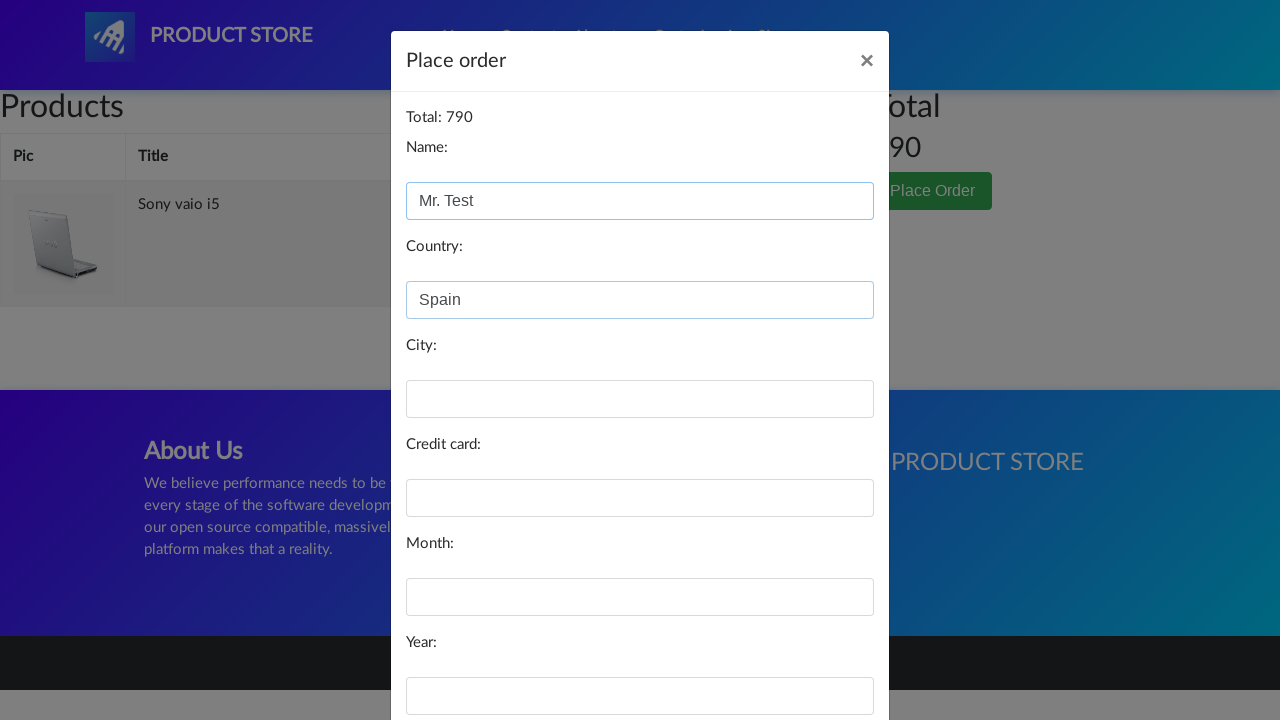

Filled city field with 'Zaragoza' on #city
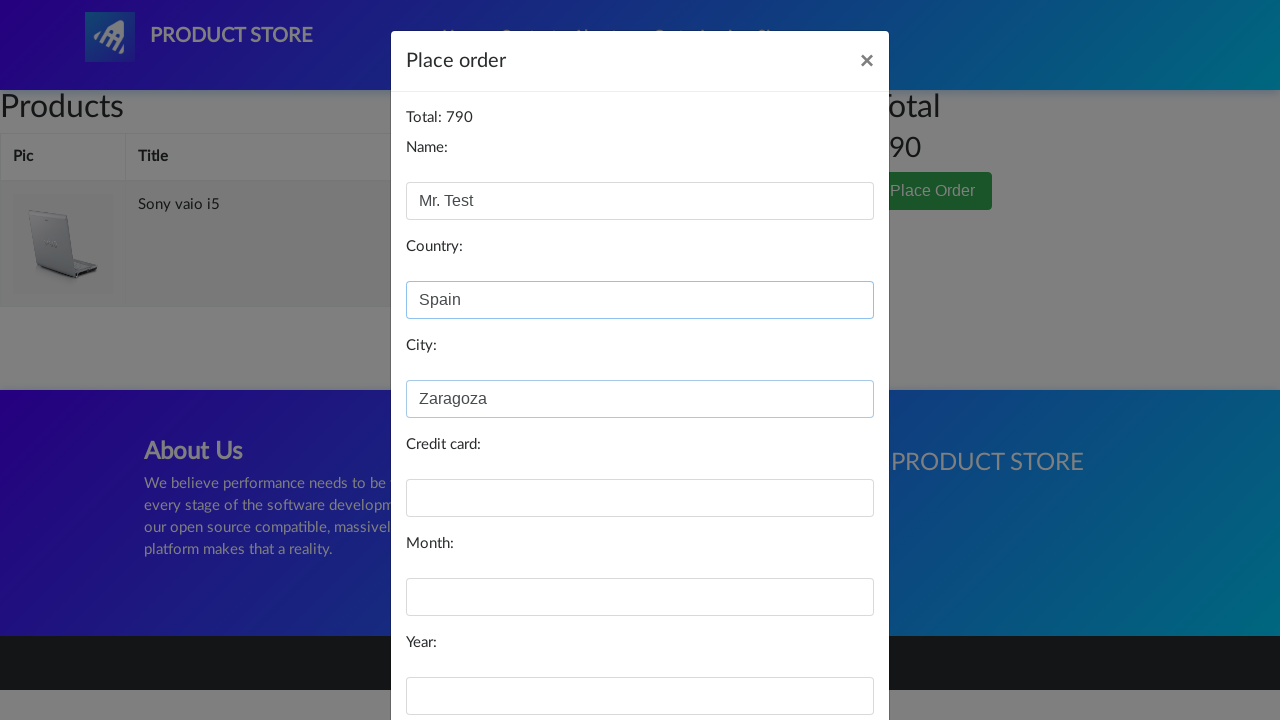

Filled card field with credit card number on #card
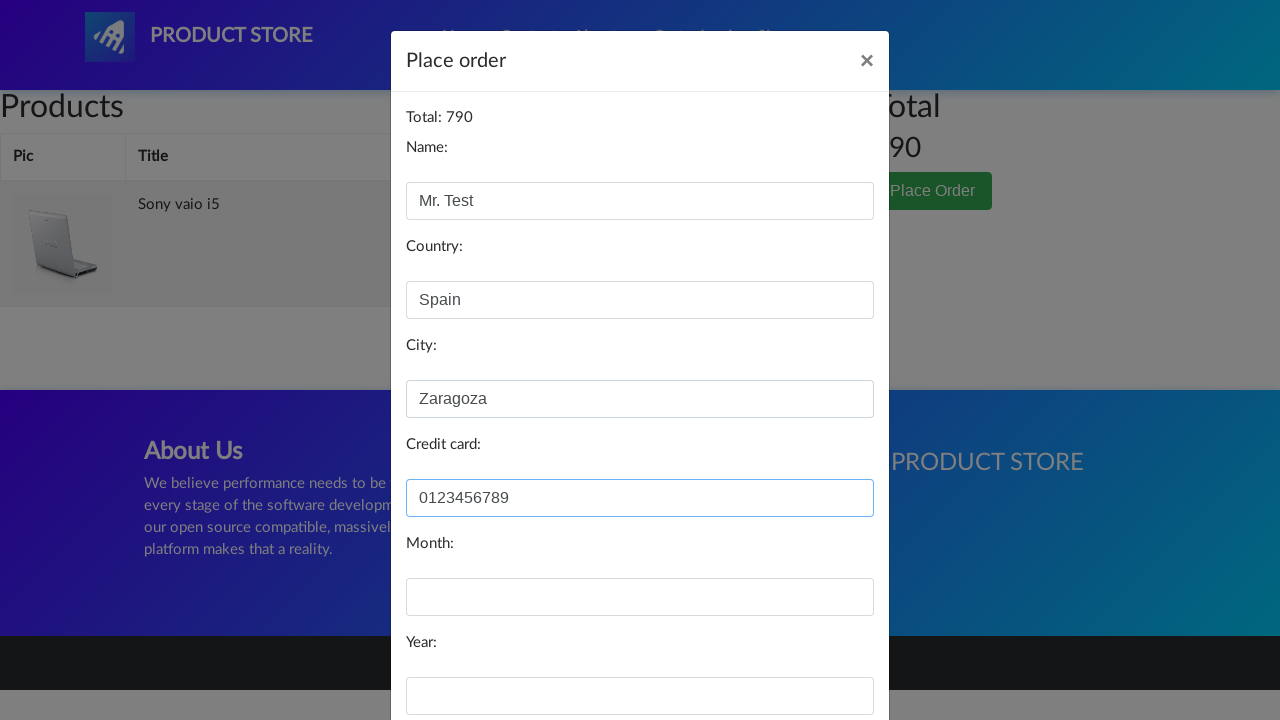

Filled month field with '01' on #month
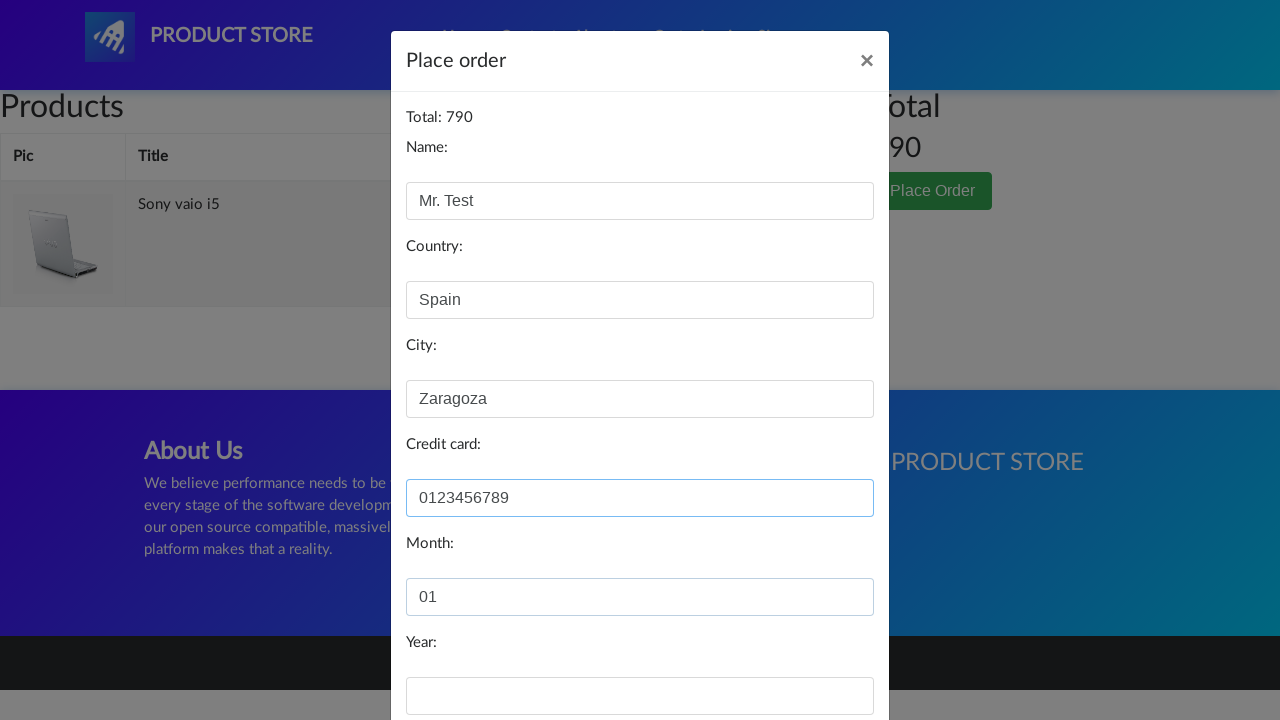

Filled year field with '2022' on #year
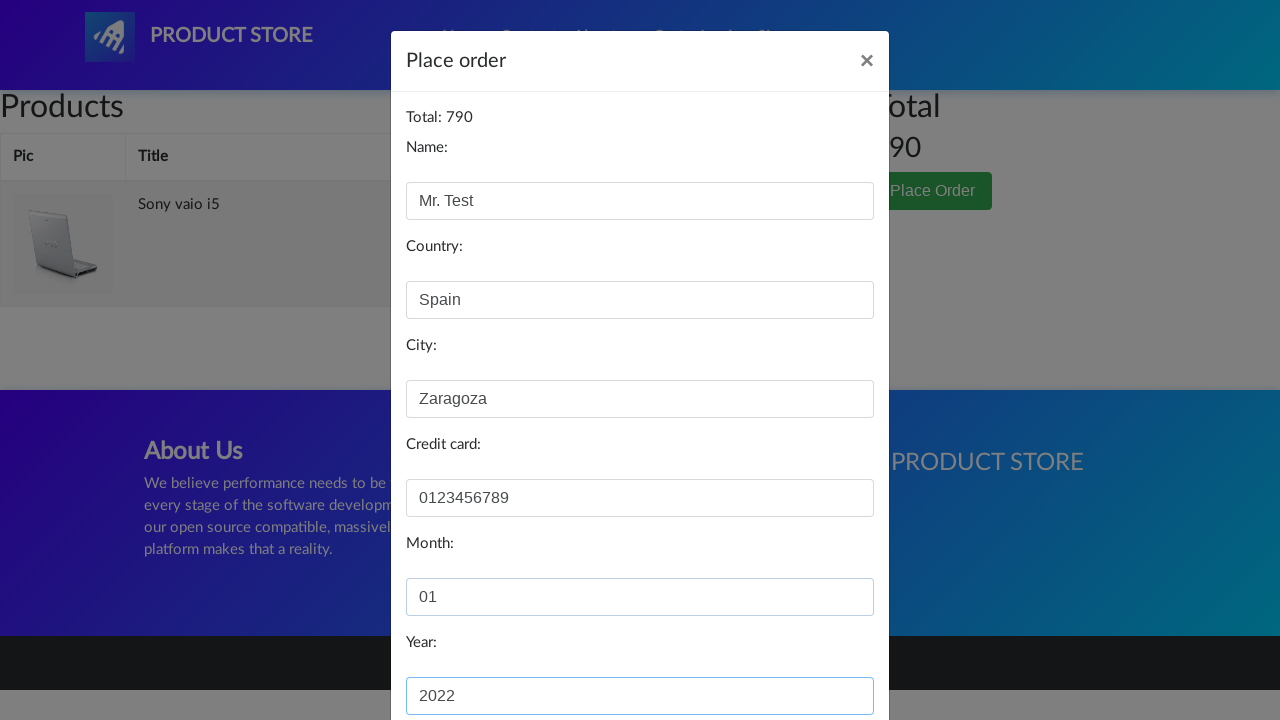

Clicked 'Purchase' button to complete order at (823, 655) on button:has-text('Purchase')
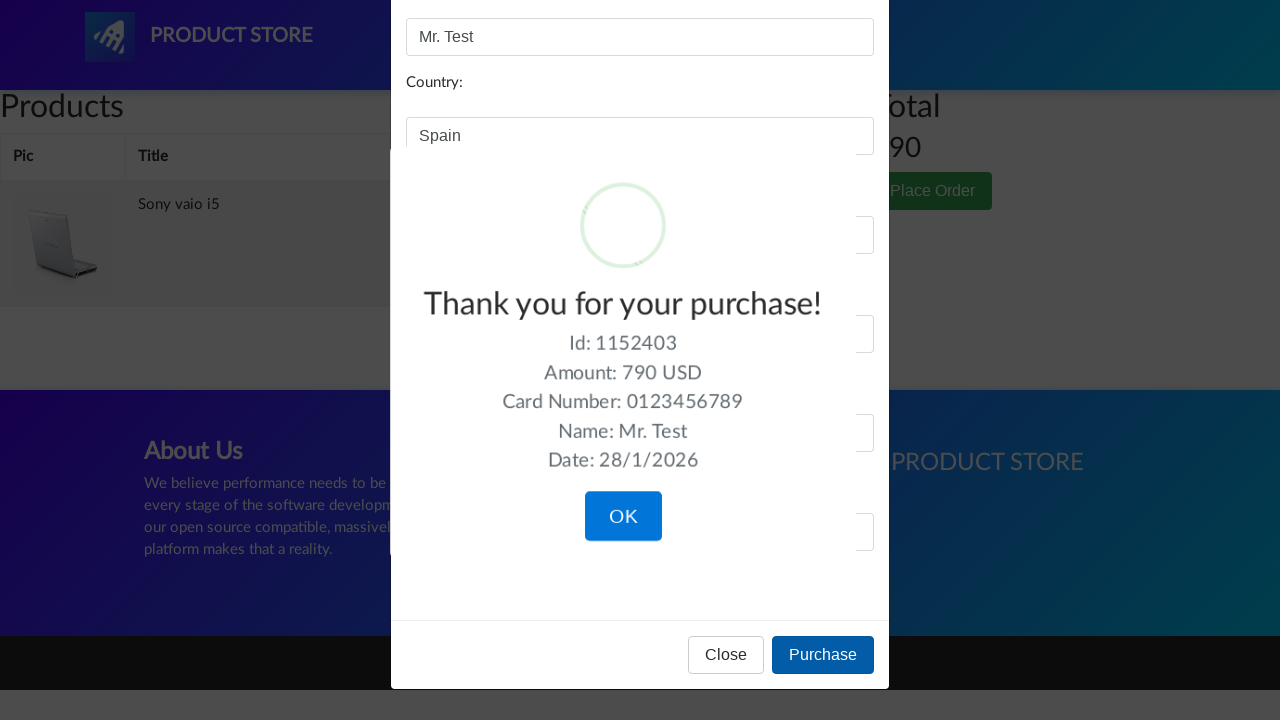

Purchase confirmation alert displayed
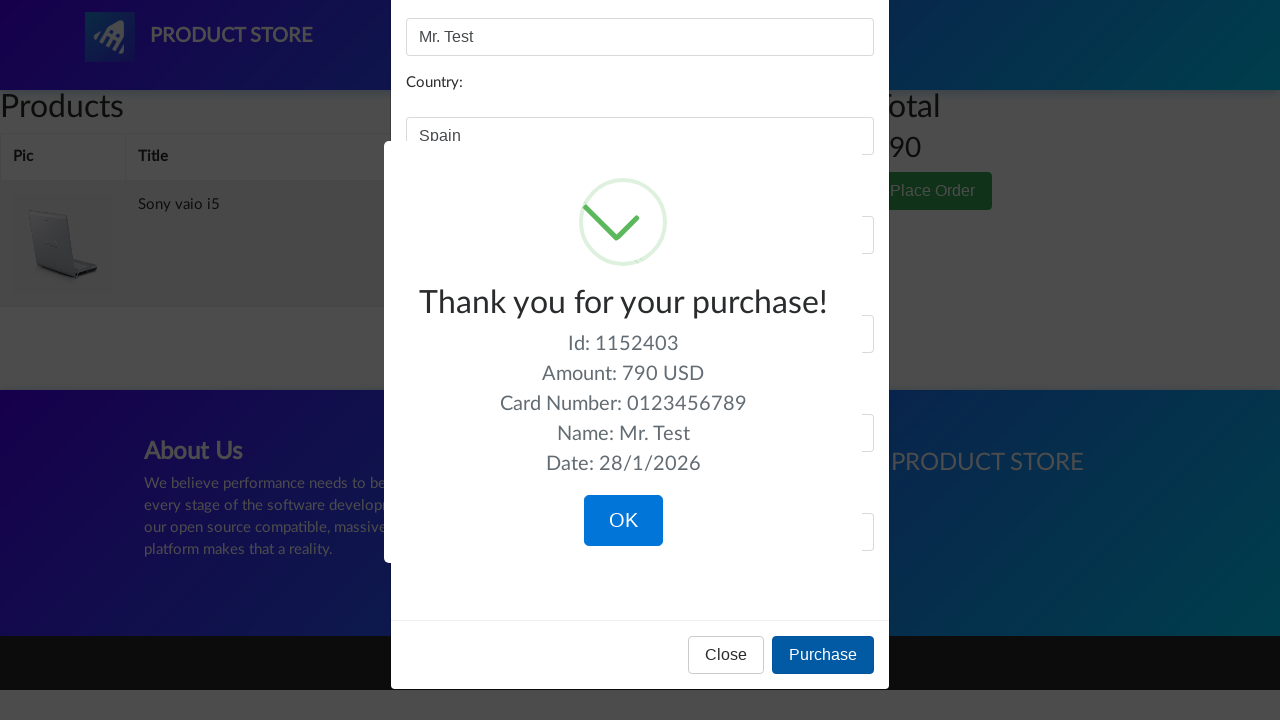

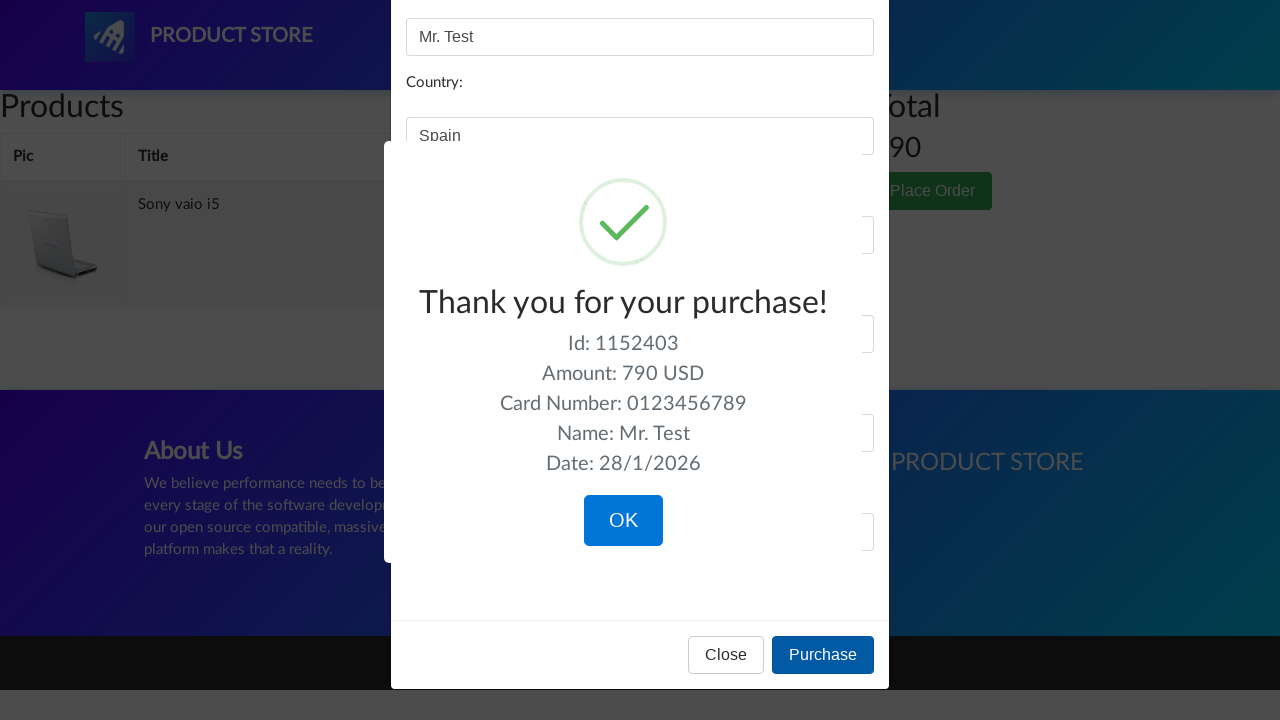